Tests a simple form interaction by clicking the submit button on a practice form page

Starting URL: http://suninjuly.github.io/simple_form_find_task.html

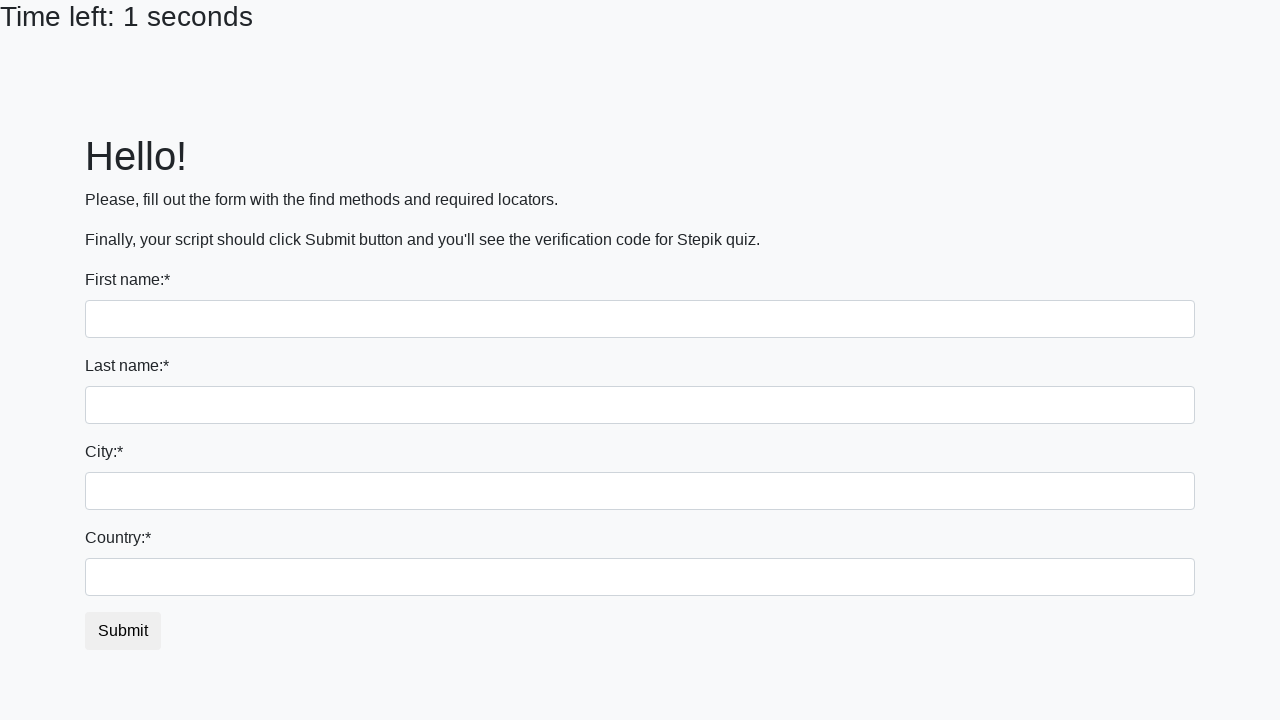

Clicked the submit button on the simple form at (123, 631) on #submit_button
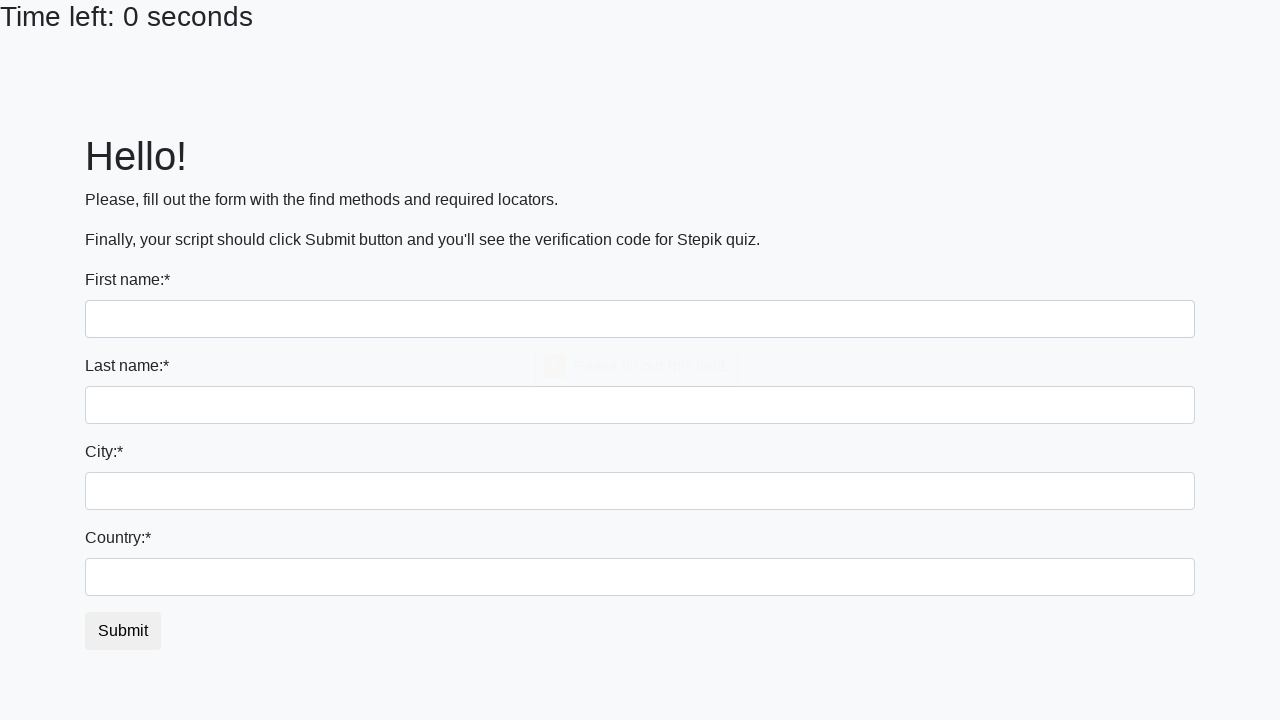

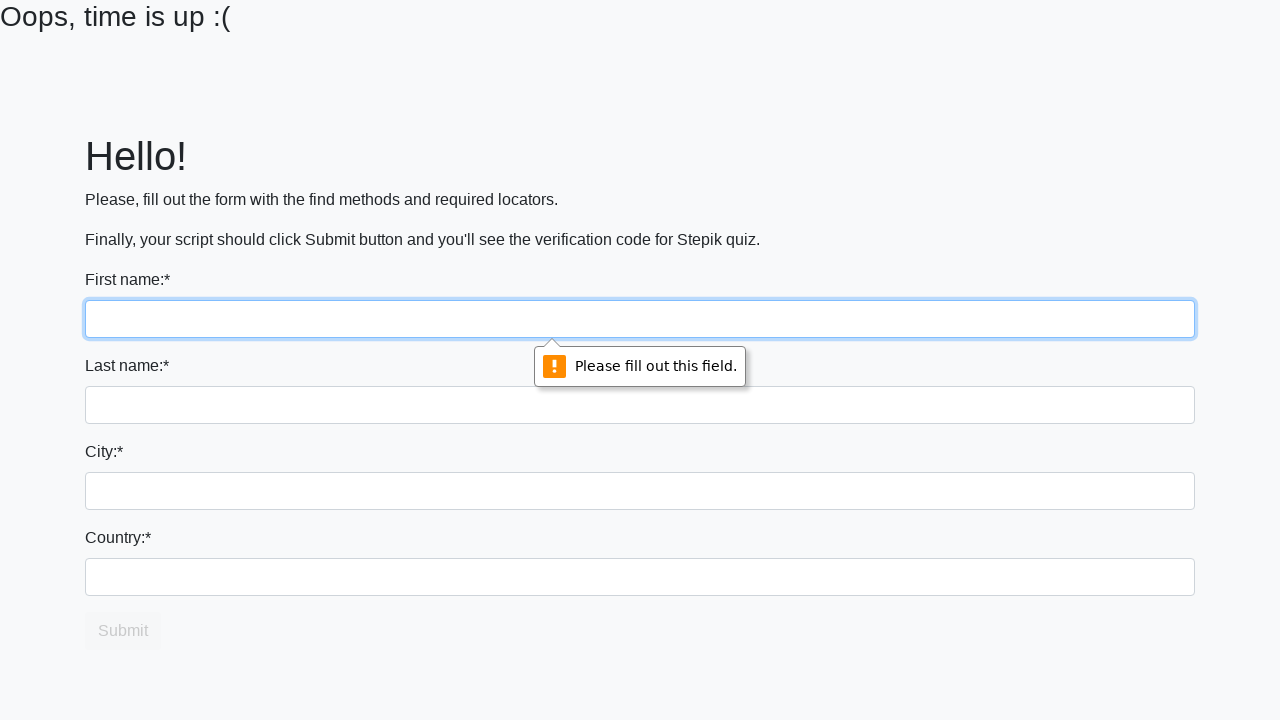